Tests the top navigation menu links (CONTACT US, POPULAR ITEMS, SPECIAL OFFER) and verifies the main logo is displayed

Starting URL: https://advantageonlineshopping.com/

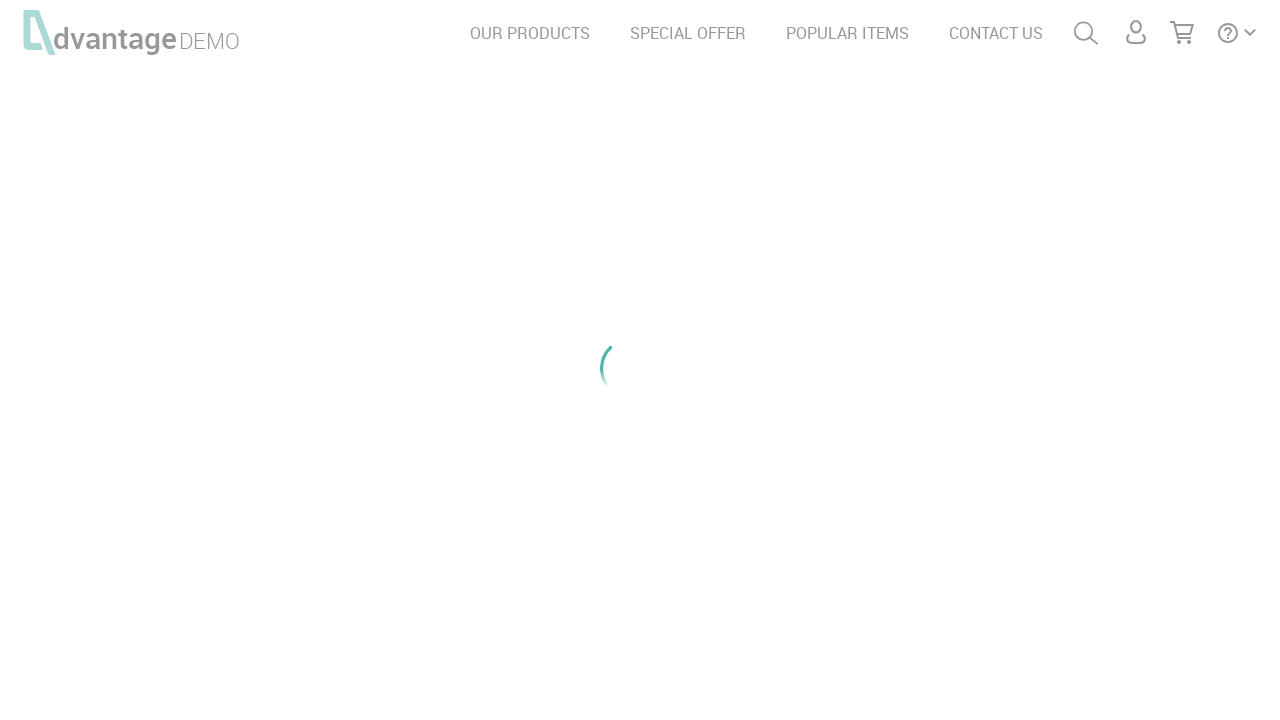

Clicked CONTACT US link in top navigation menu at (996, 33) on a:has-text('CONTACT US')
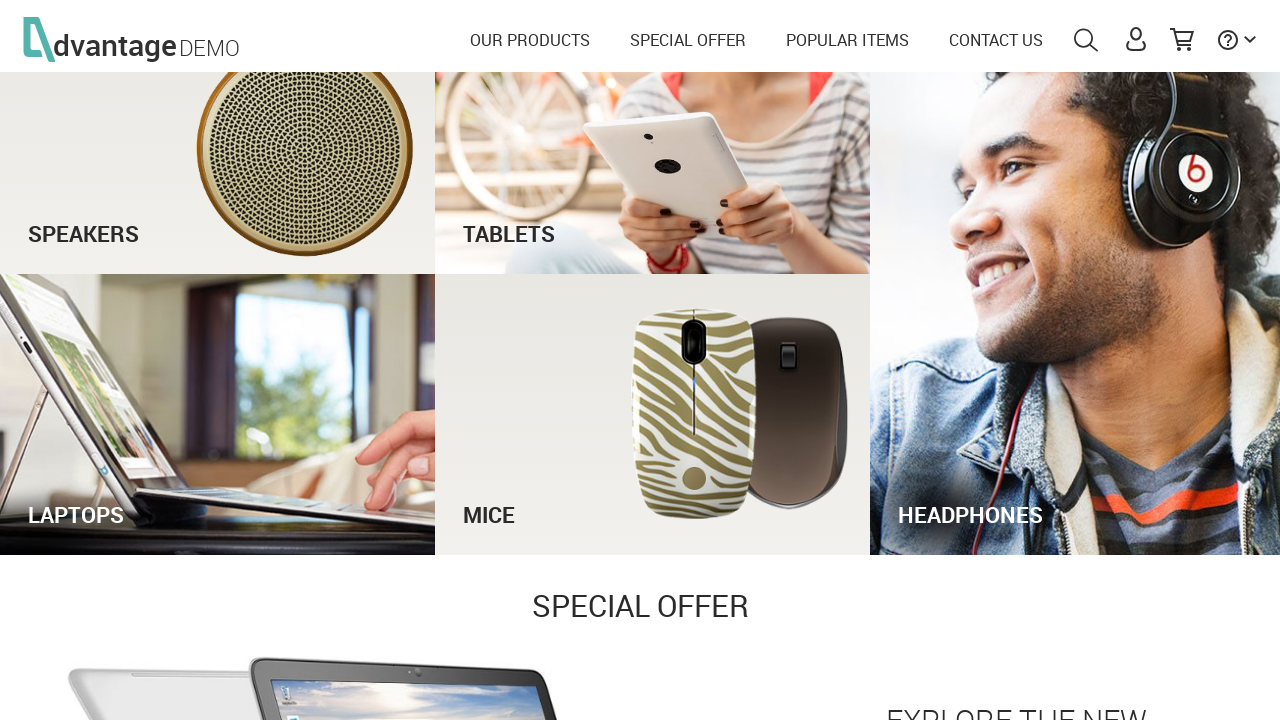

Waited for CONTACT US page header to load
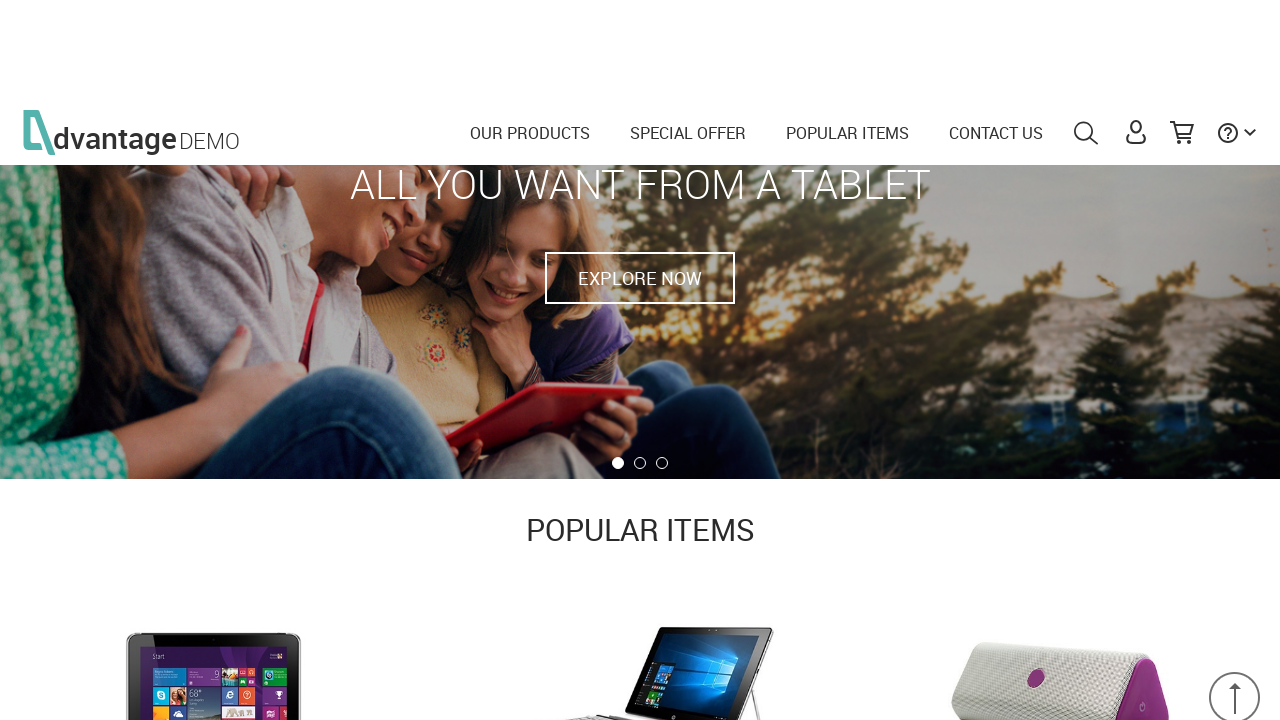

Verified CONTACT US page header is visible
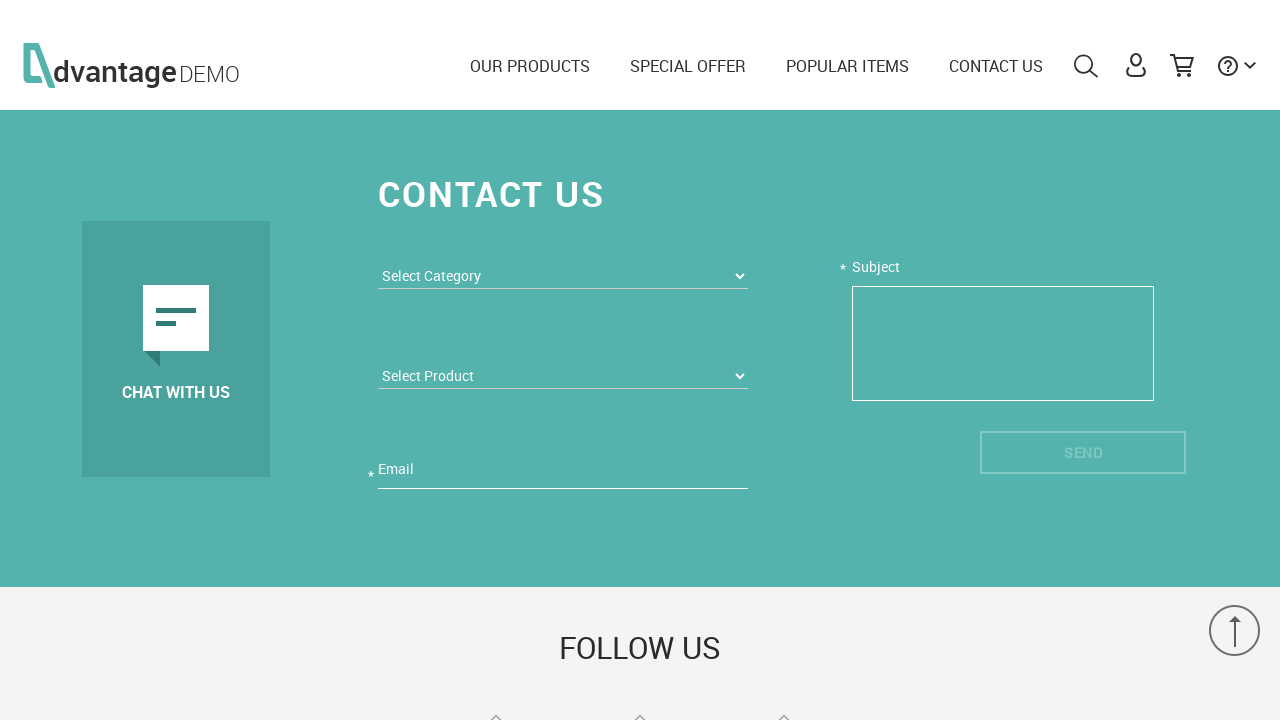

Clicked POPULAR ITEMS link in top navigation menu at (848, 33) on a:has-text('POPULAR ITEMS')
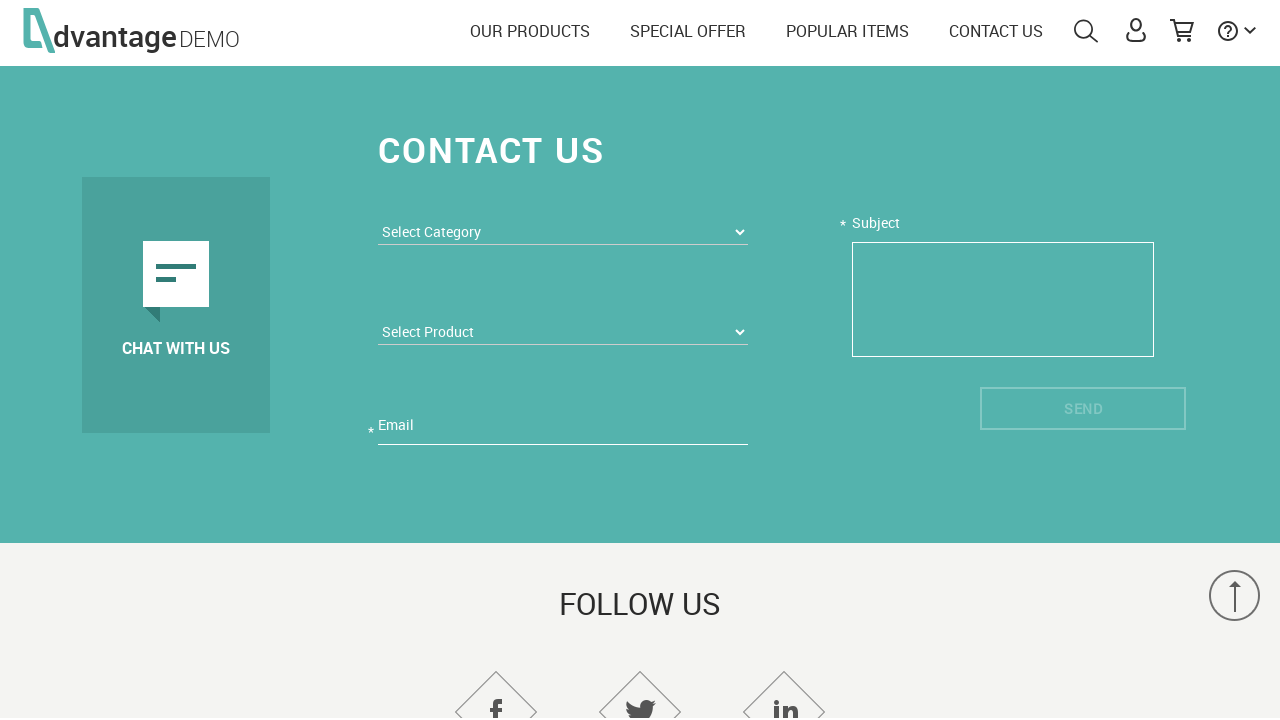

Waited for POPULAR ITEMS section to load
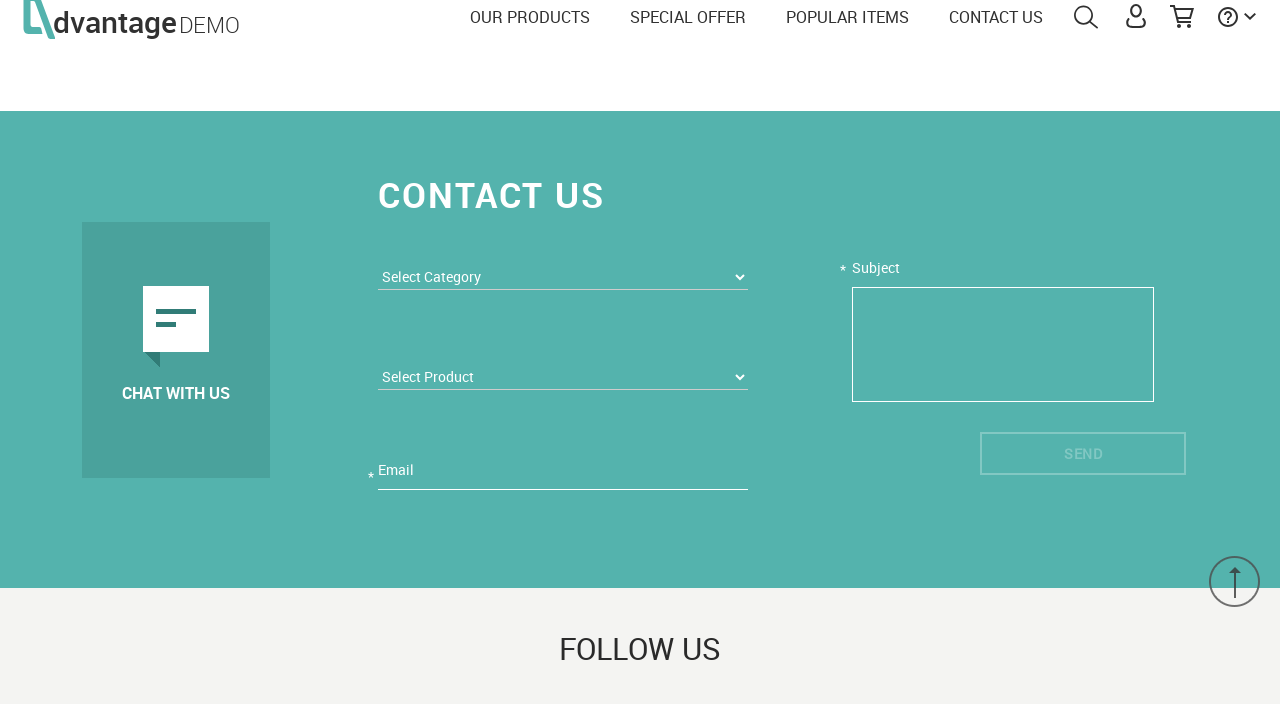

Verified POPULAR ITEMS section header is visible
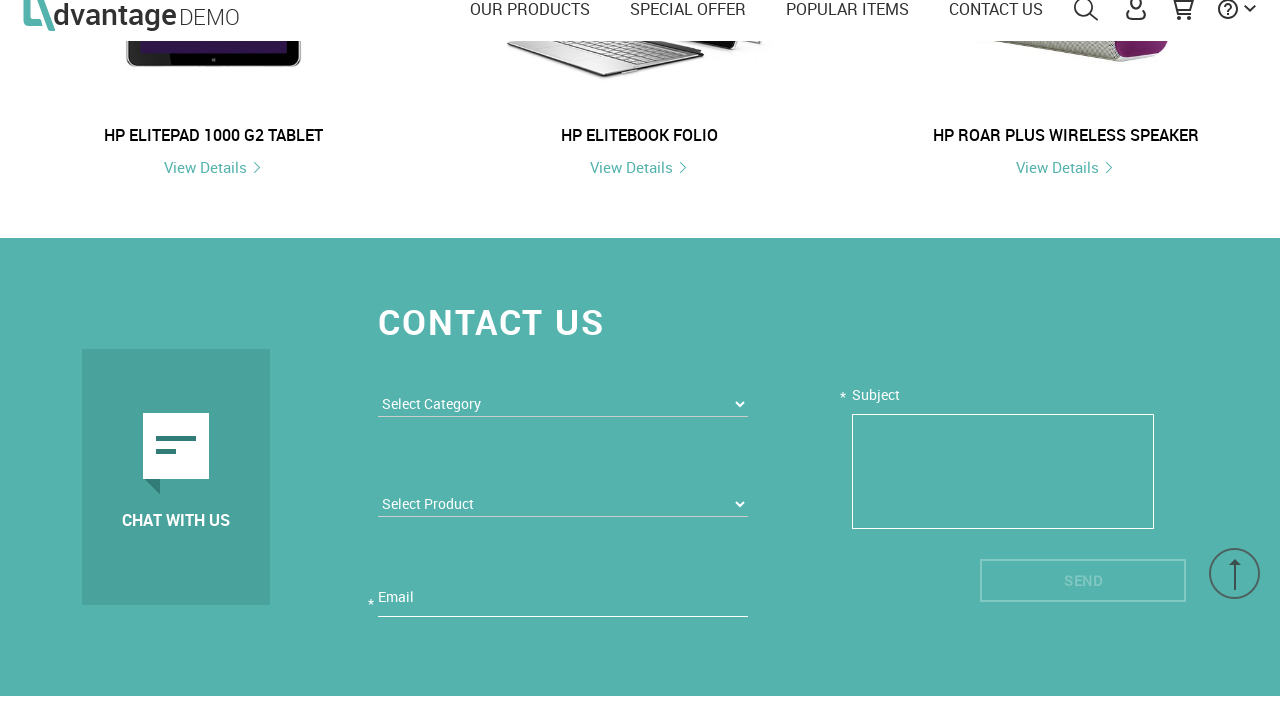

Clicked SPECIAL OFFER link in top navigation menu at (688, 33) on a:has-text('SPECIAL OFFER')
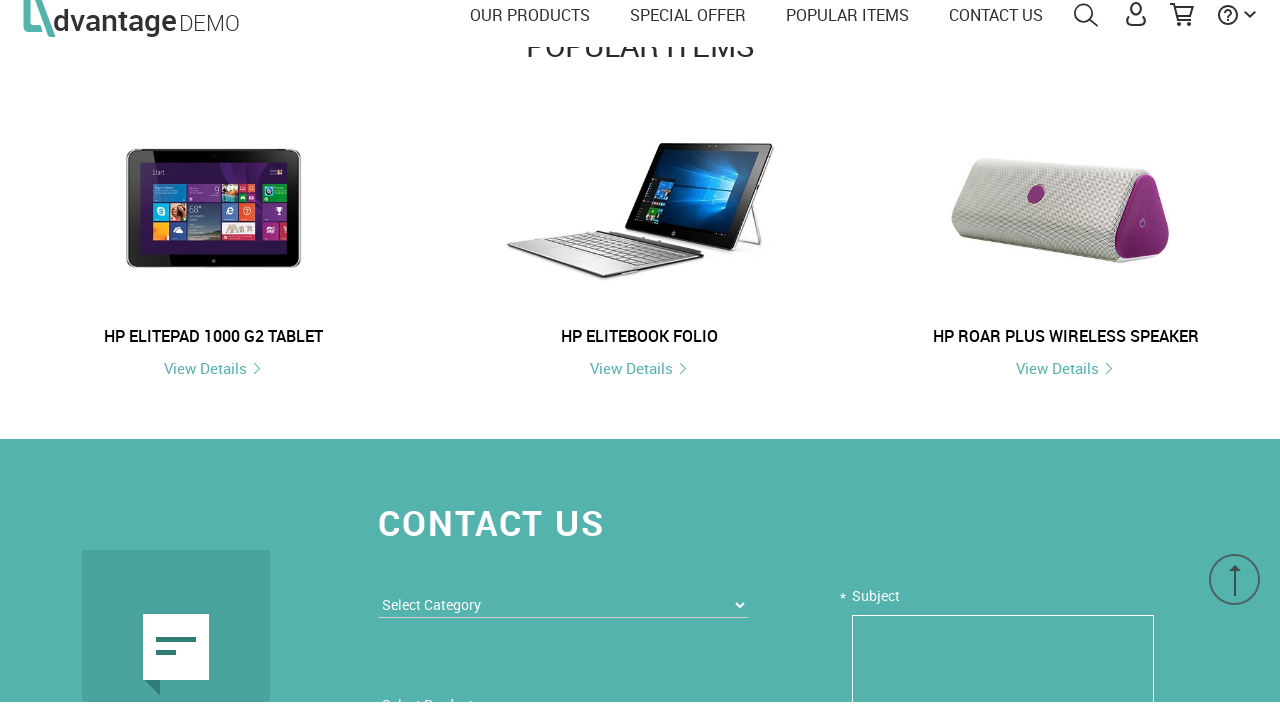

Waited for SPECIAL OFFER section to load
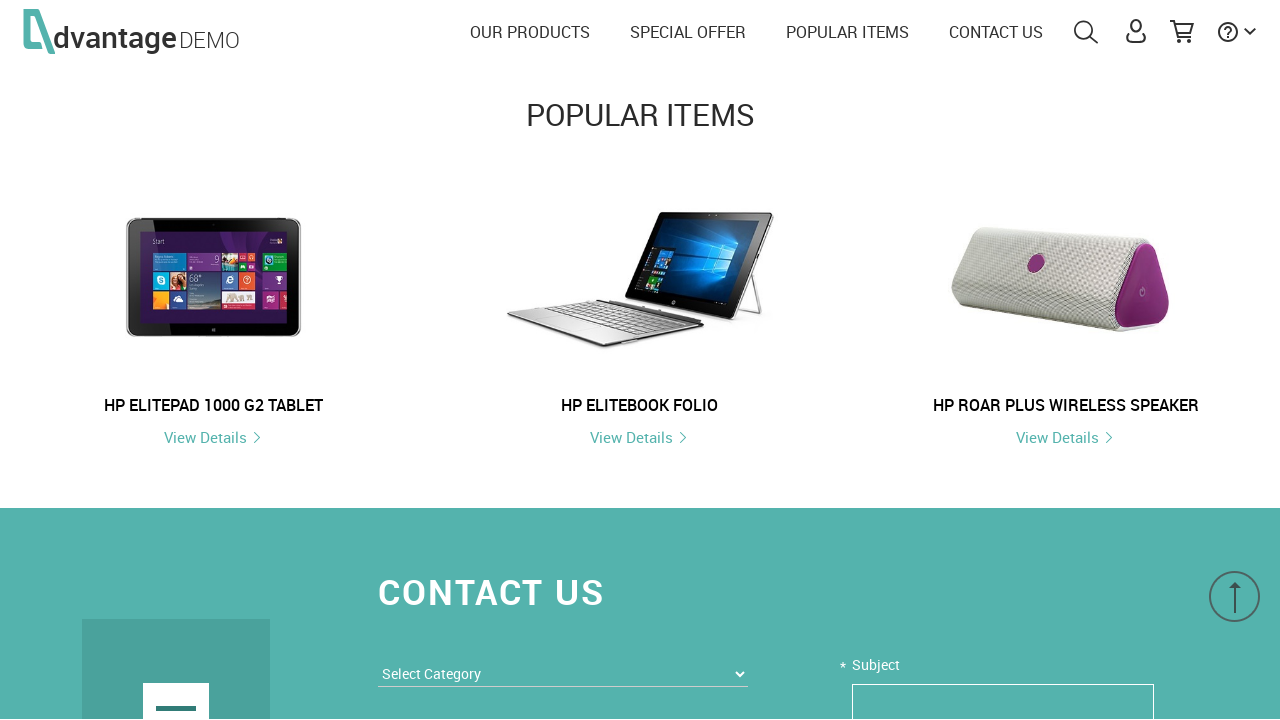

Verified SPECIAL OFFER section header is visible
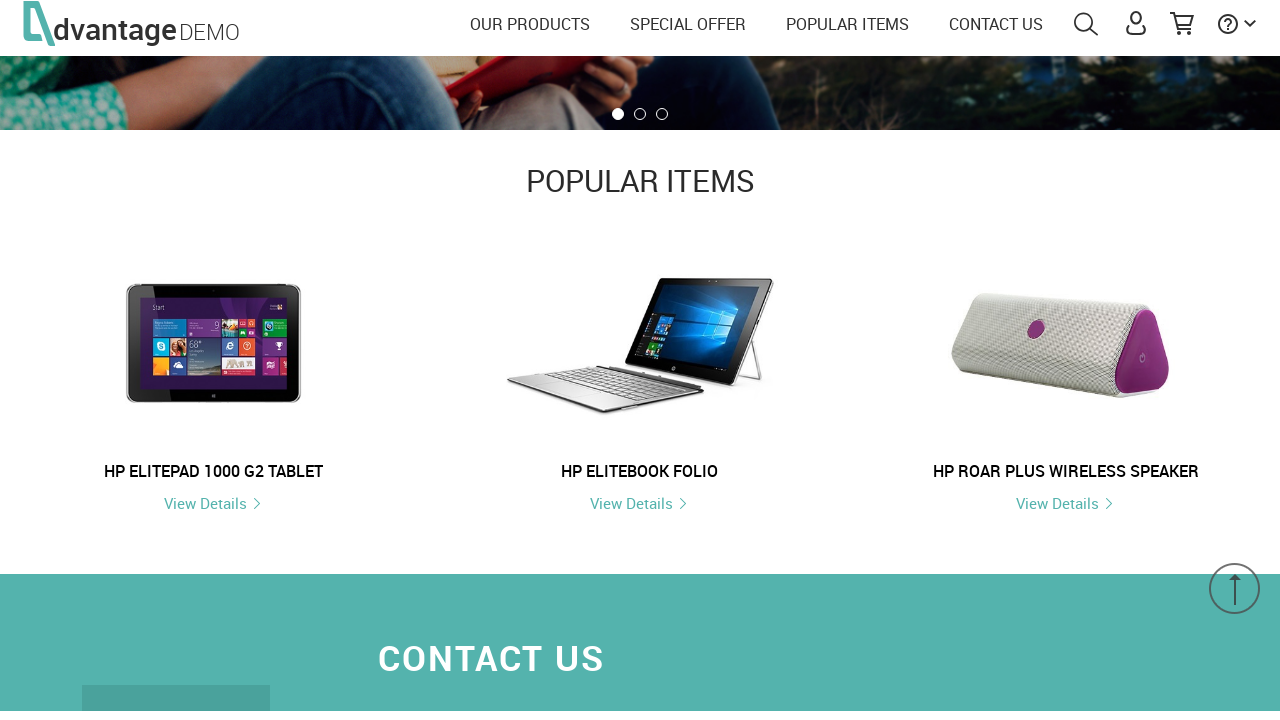

Verified main Advantage logo is displayed on the page
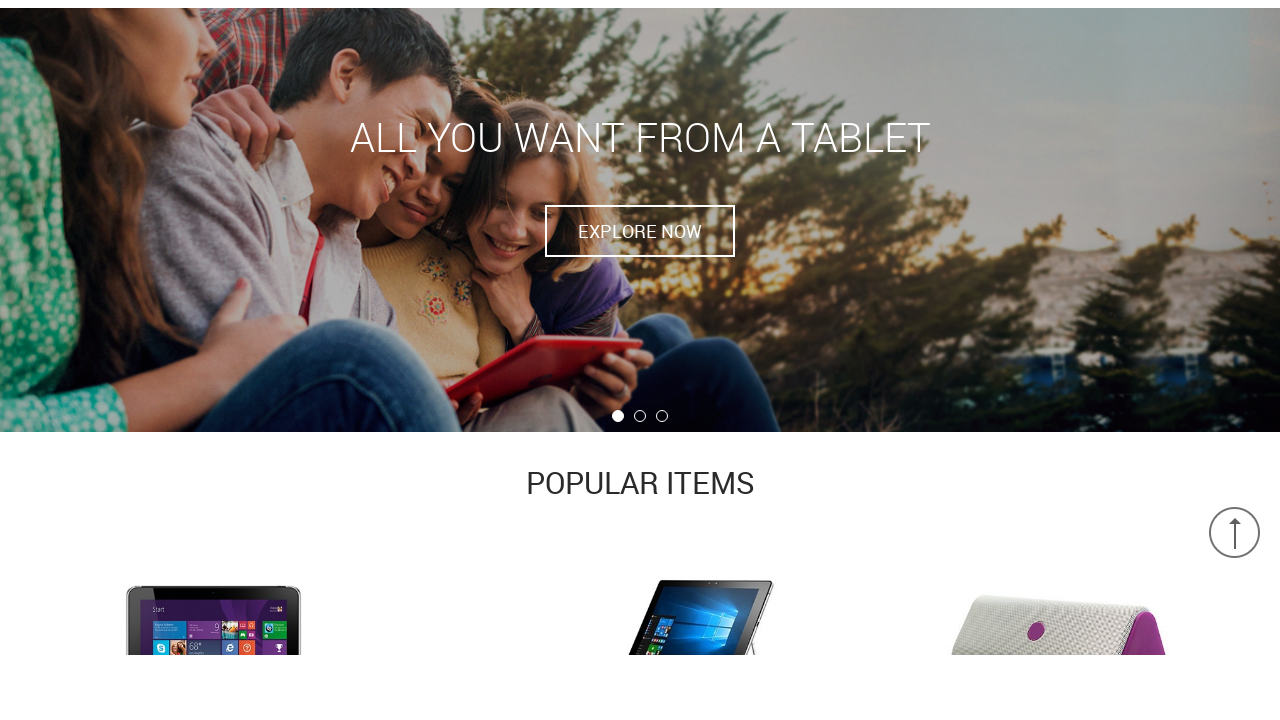

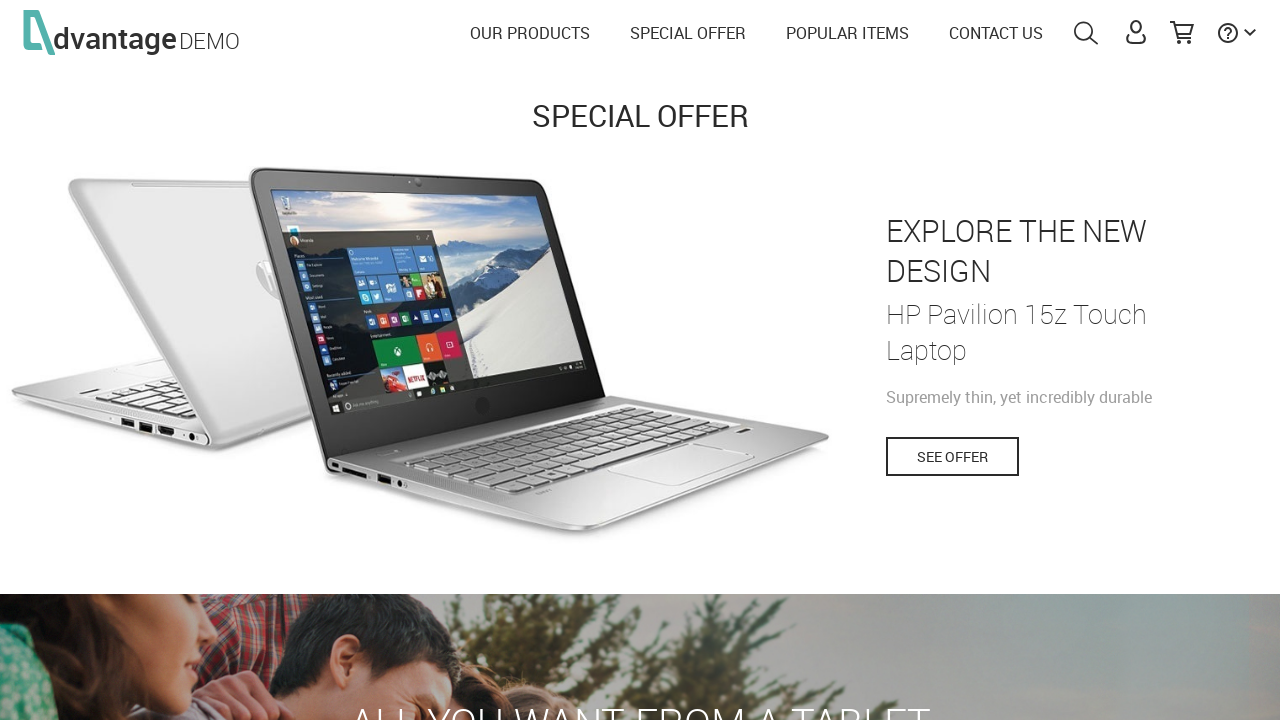